Tests double-click functionality on a button and verifies the success message appears

Starting URL: https://demoqa.com/buttons

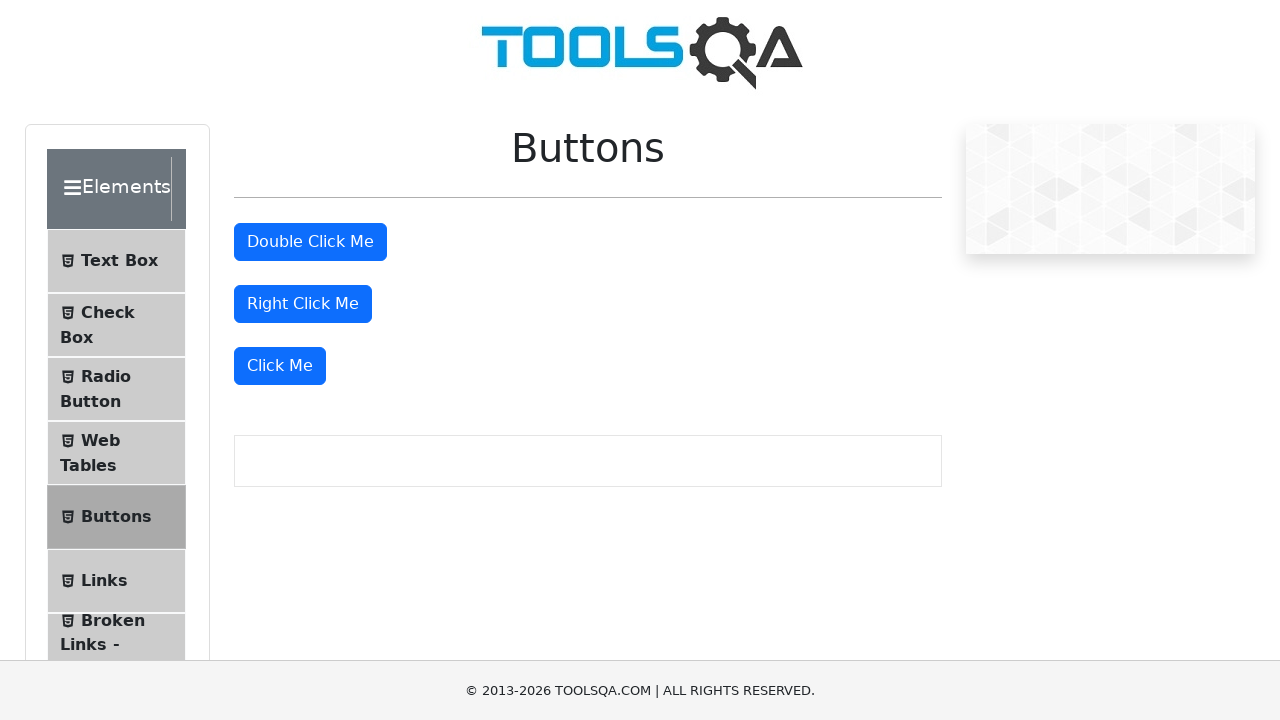

Double-clicked the double-click button at (310, 242) on #doubleClickBtn
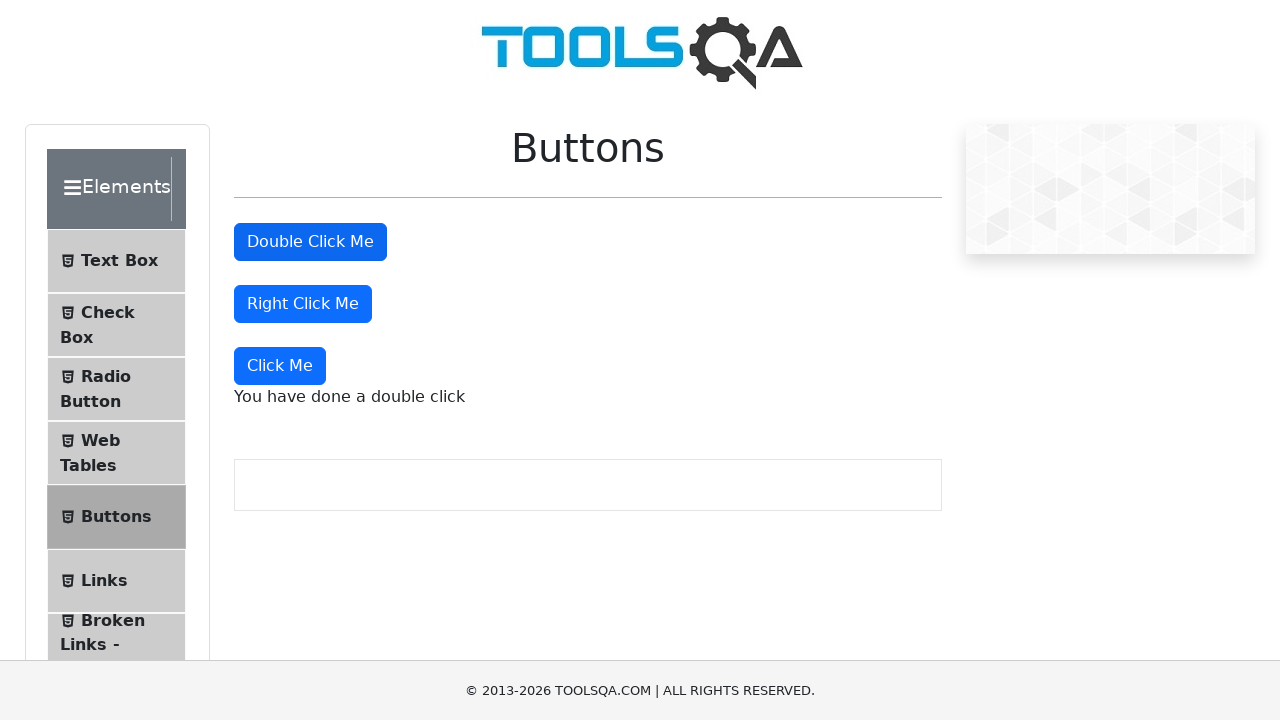

Double-click success message appeared
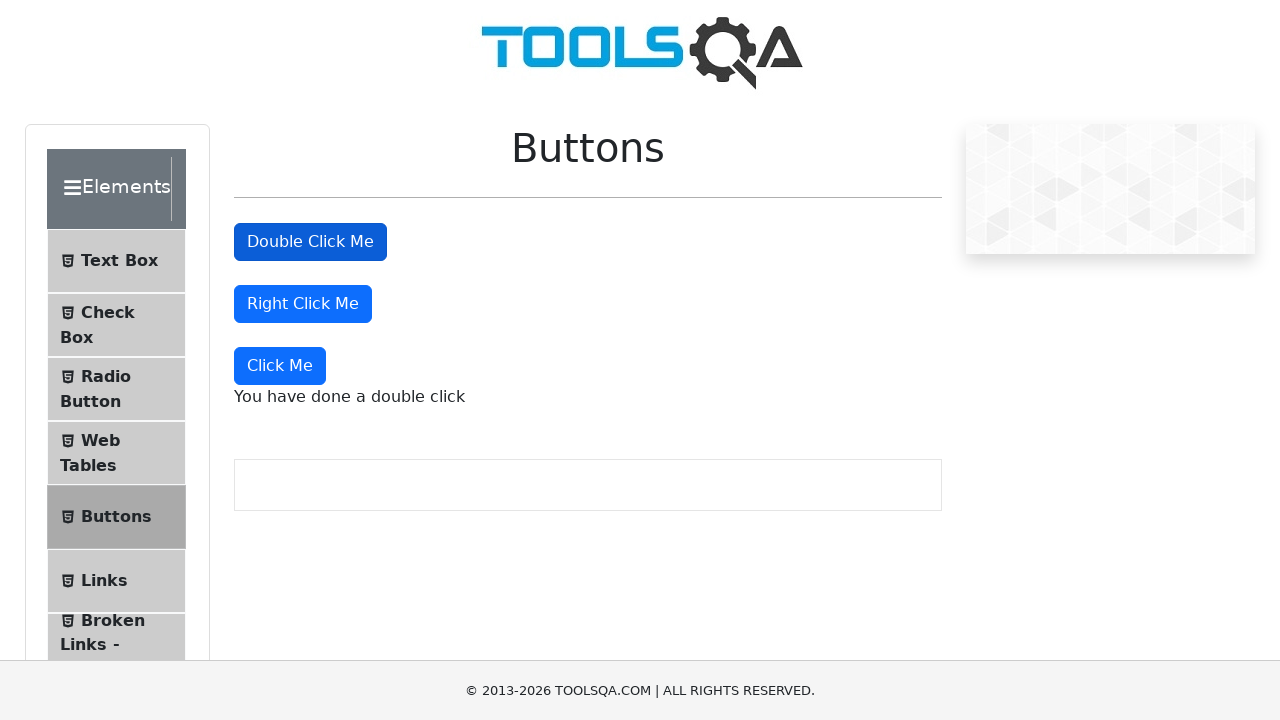

Retrieved double-click message text
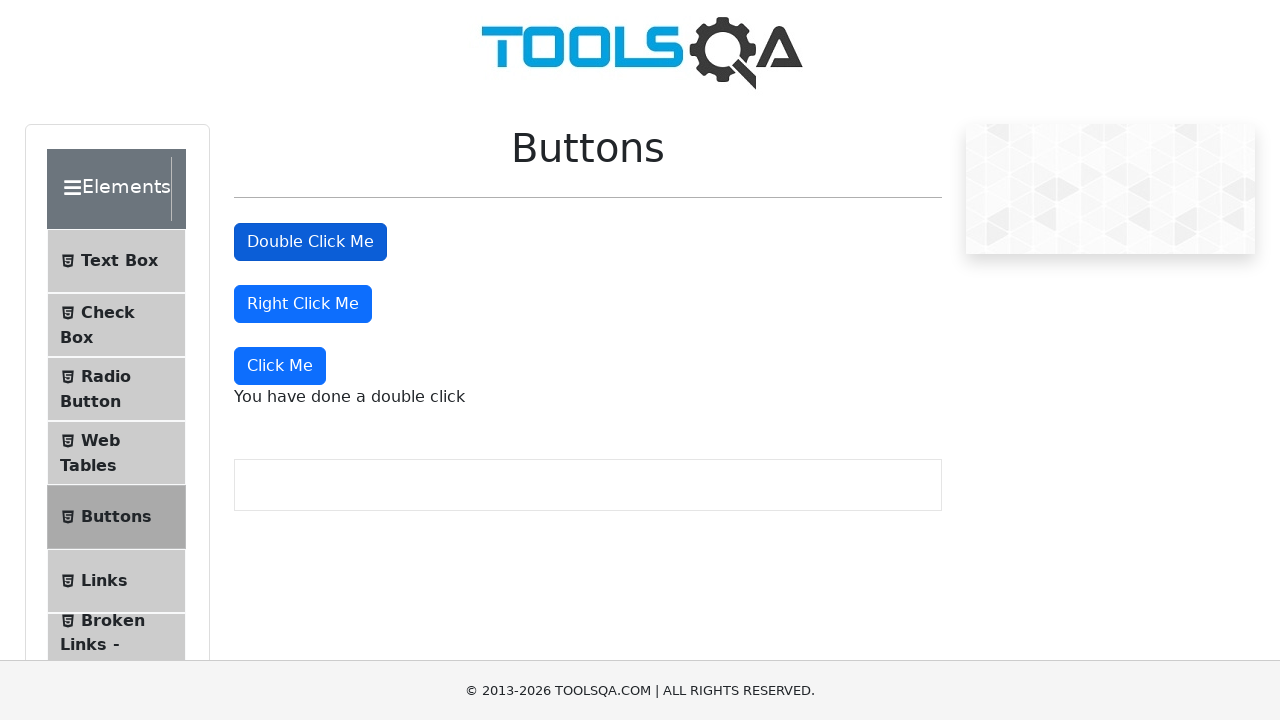

Verified success message equals 'You have done a double click'
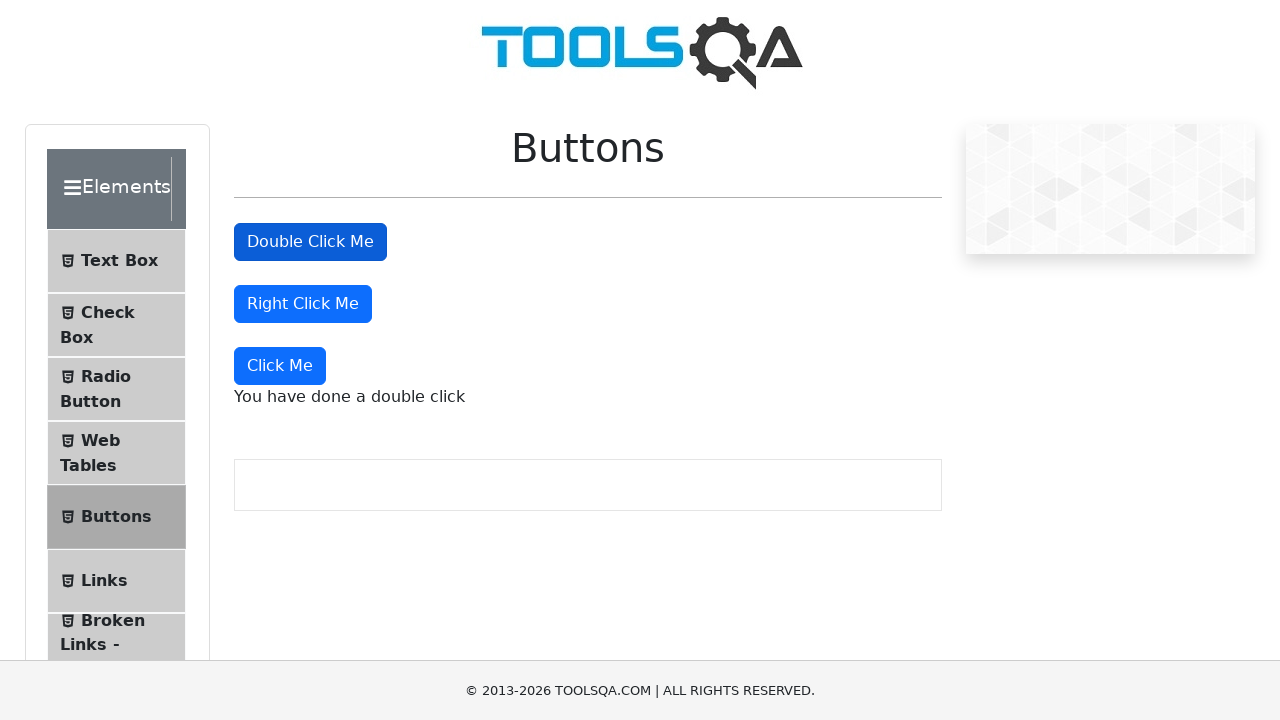

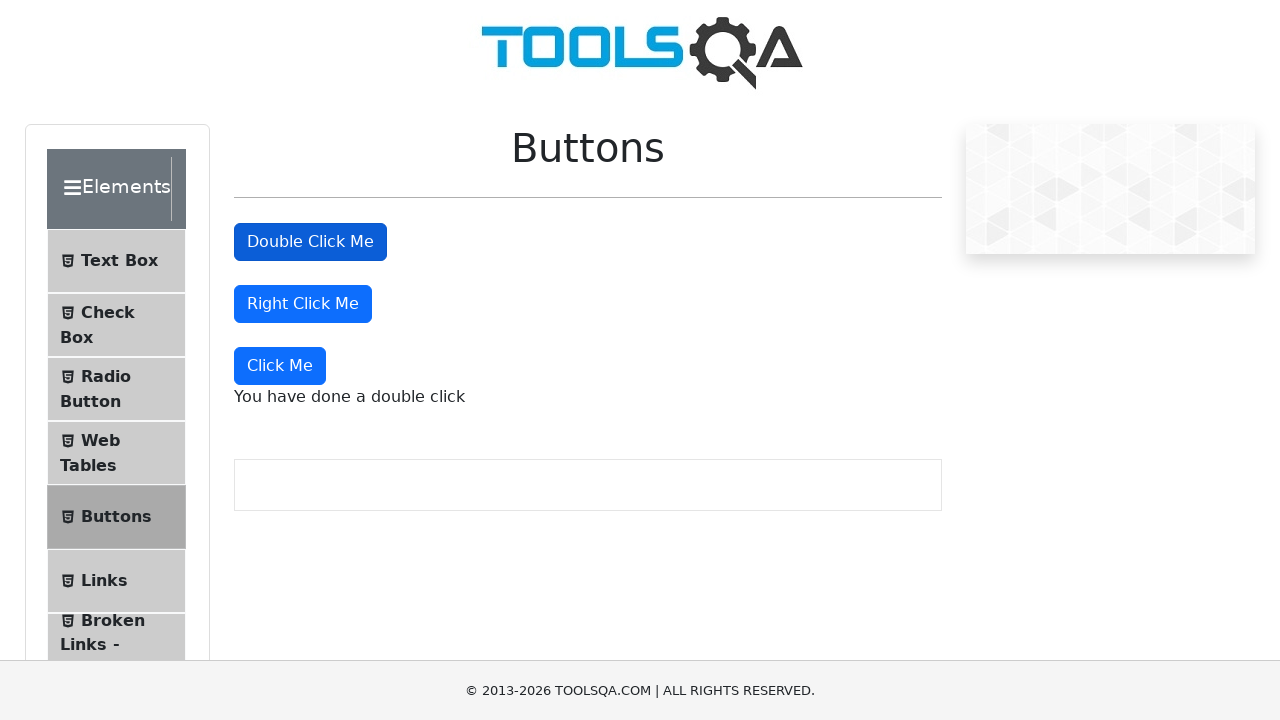